Tests add and remove element functionality by clicking buttons to add elements, verifying they appear, then removing them and verifying they disappear

Starting URL: https://the-internet.herokuapp.com/add_remove_elements/

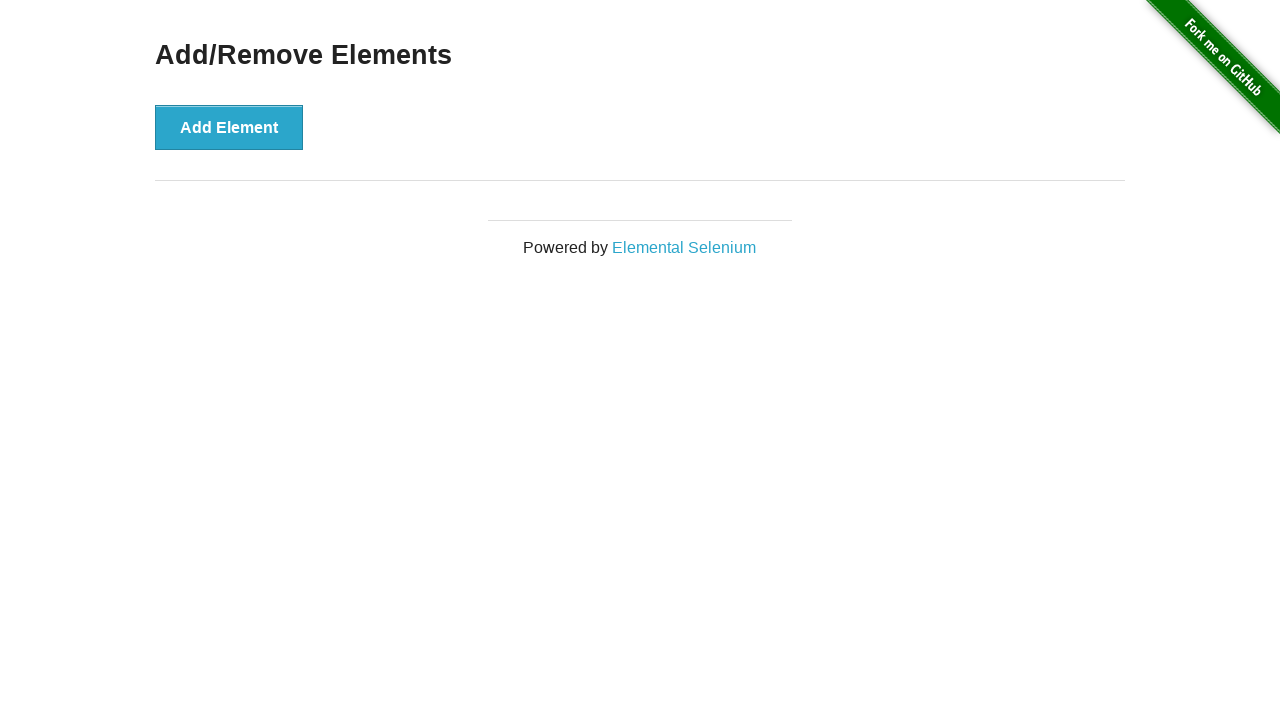

Clicked Add Element button at (229, 127) on [onclick="addElement()"]
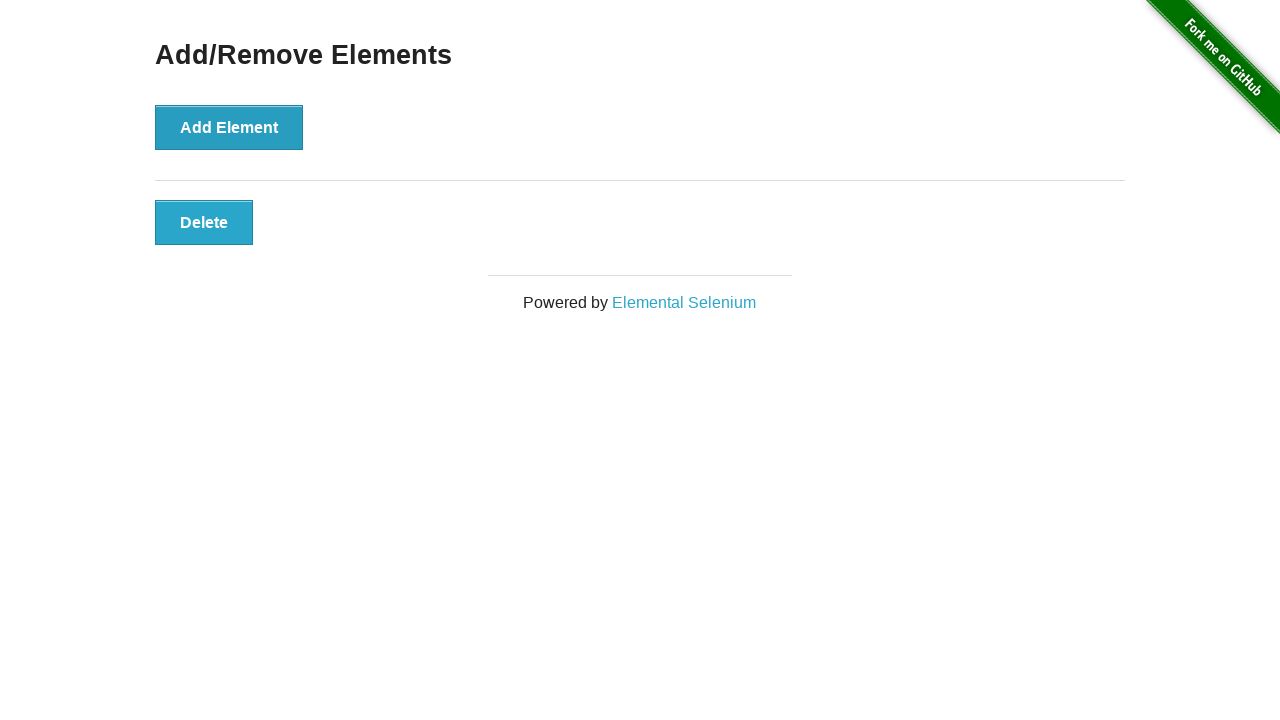

Verified first delete button is visible
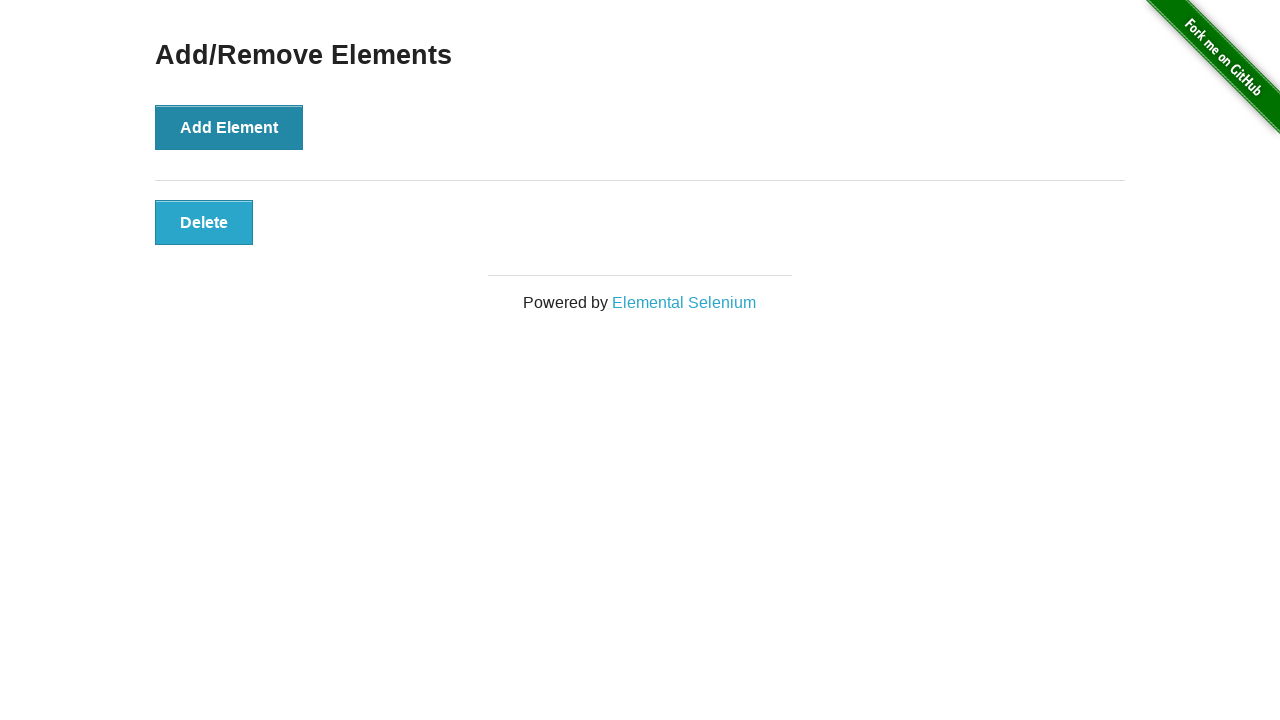

Clicked the first delete button at (204, 222) on [onclick="deleteElement()"] >> nth=0
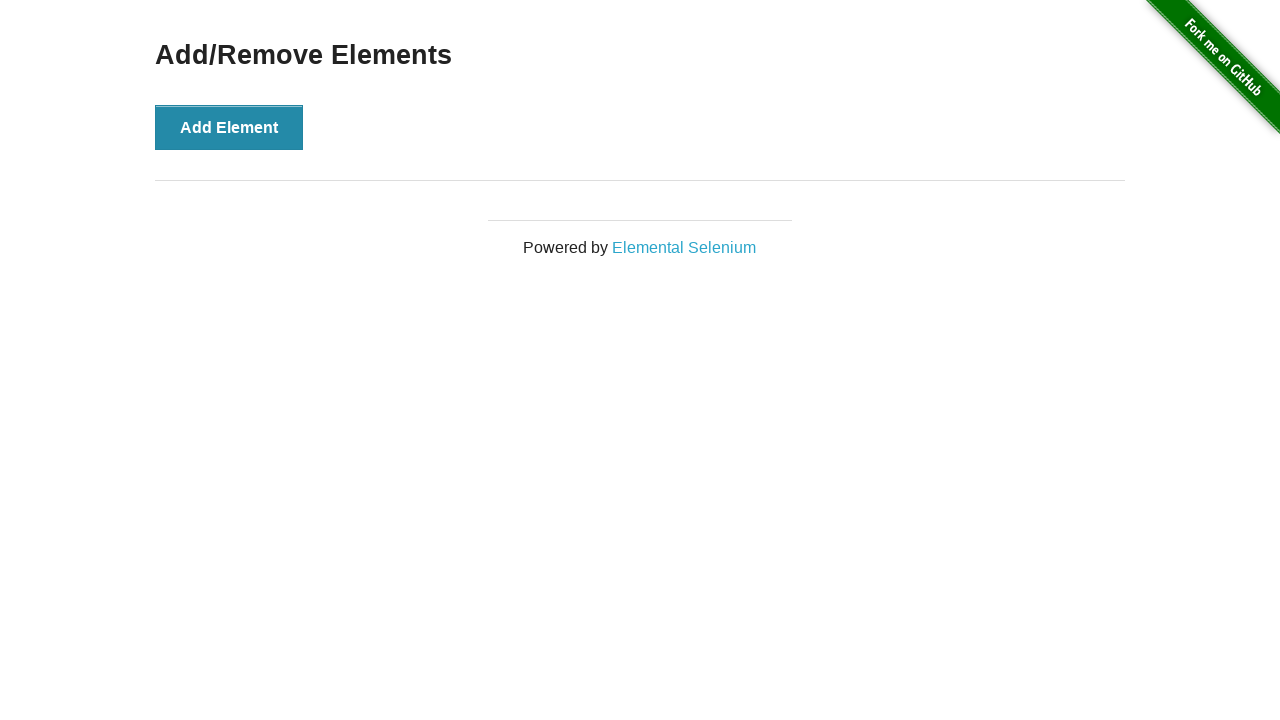

Verified all delete buttons have been removed
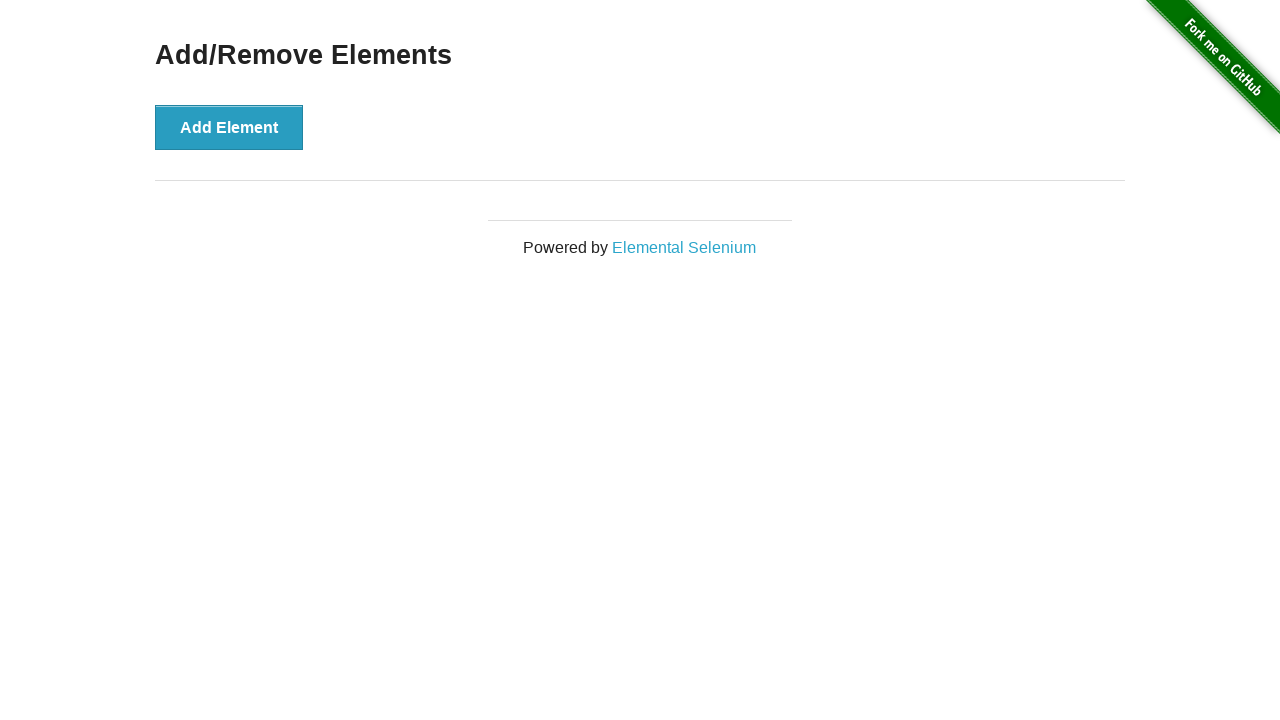

Clicked Add Element button (iteration 1/11) at (229, 127) on [onclick="addElement()"]
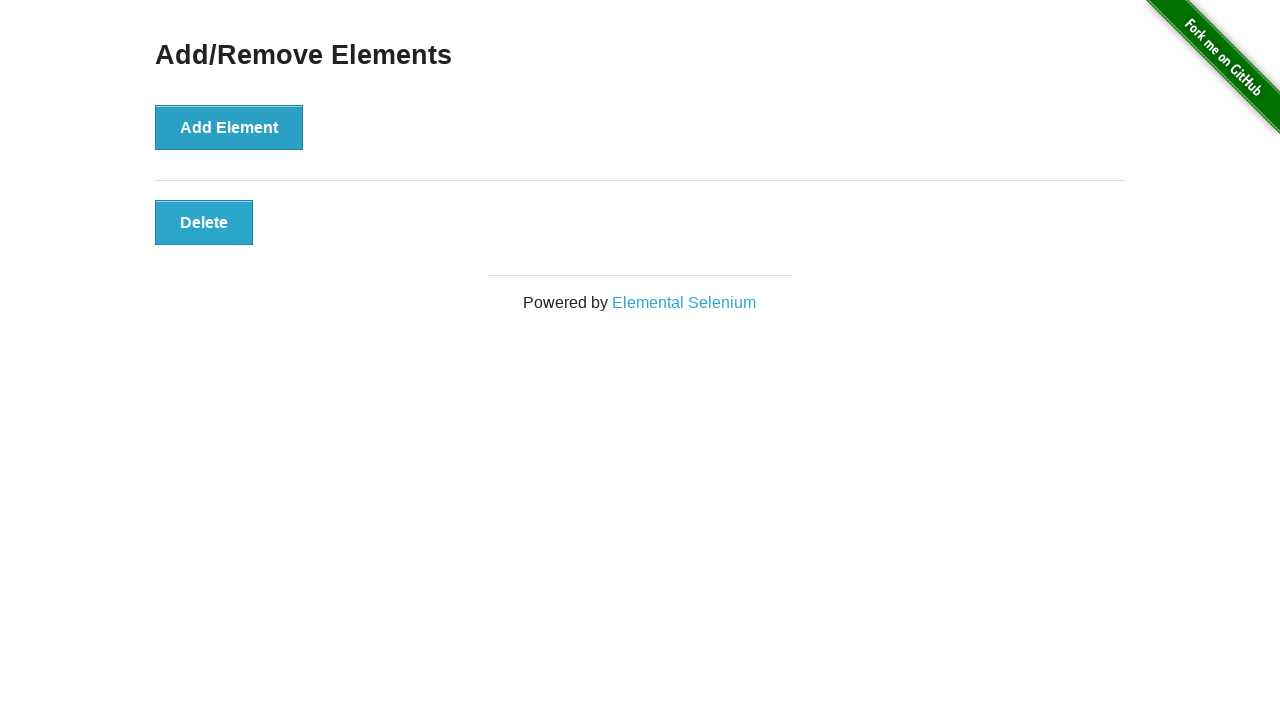

Clicked Add Element button (iteration 2/11) at (229, 127) on [onclick="addElement()"]
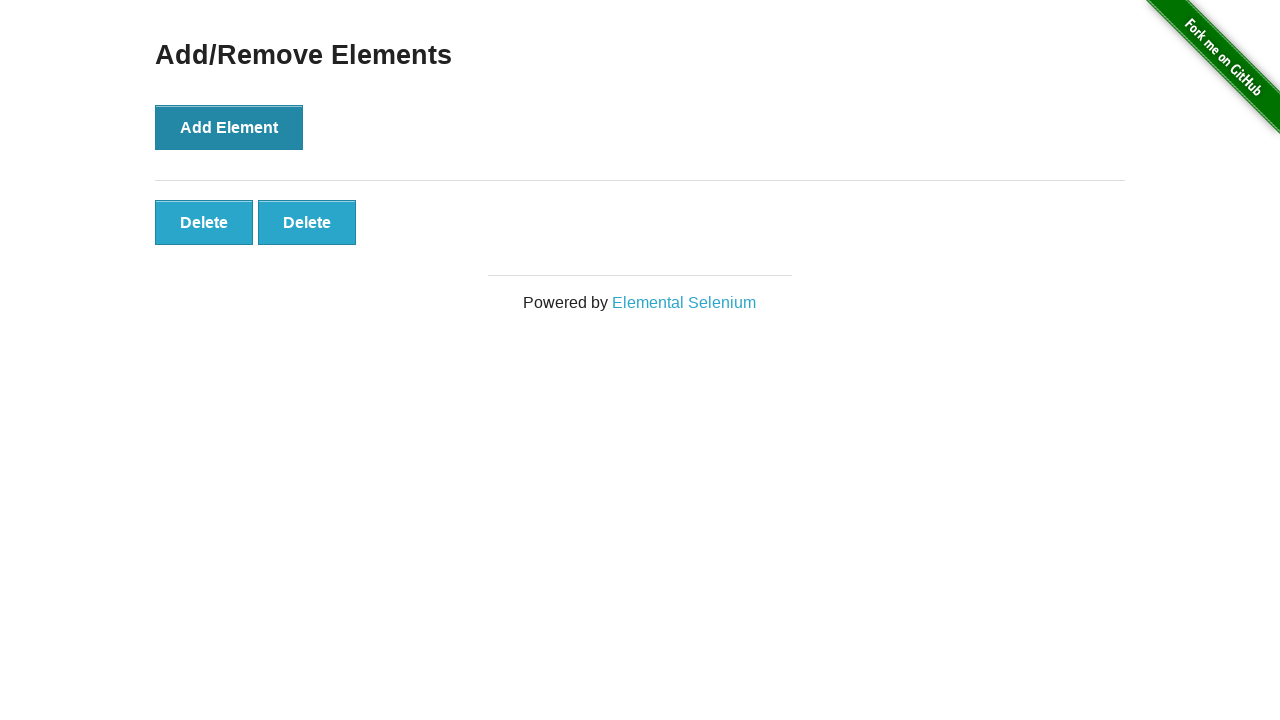

Clicked Add Element button (iteration 3/11) at (229, 127) on [onclick="addElement()"]
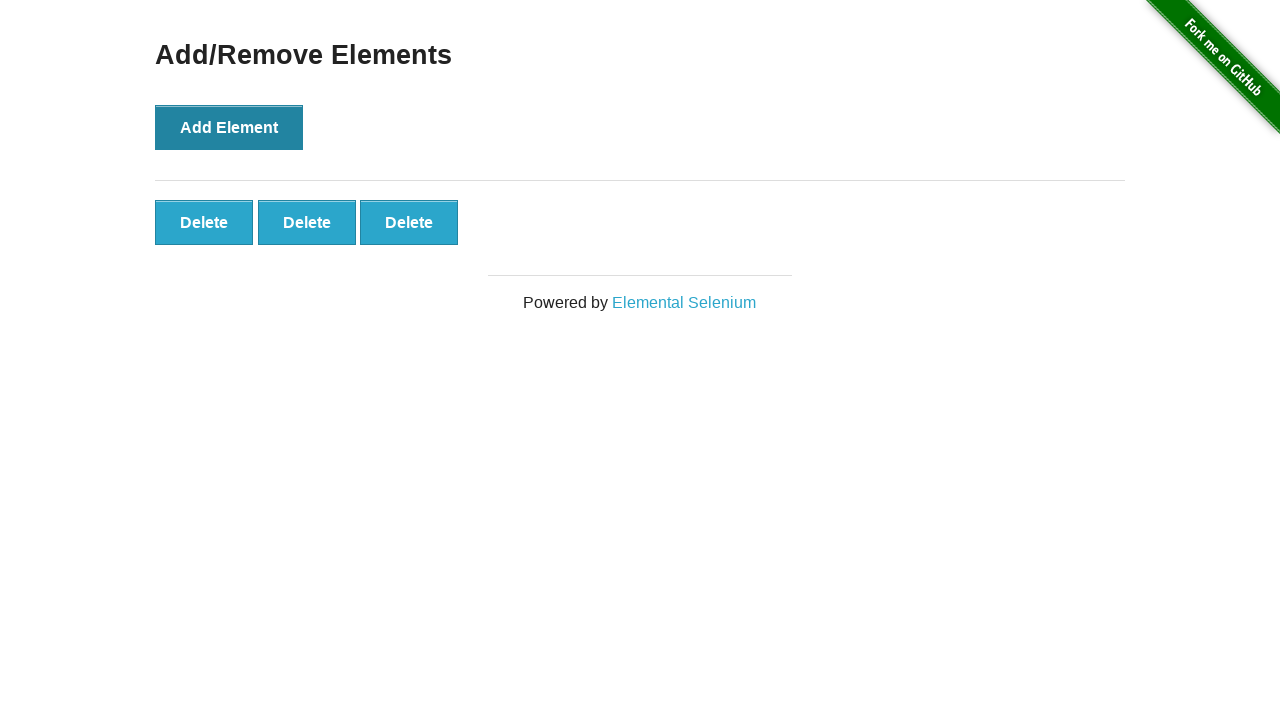

Clicked Add Element button (iteration 4/11) at (229, 127) on [onclick="addElement()"]
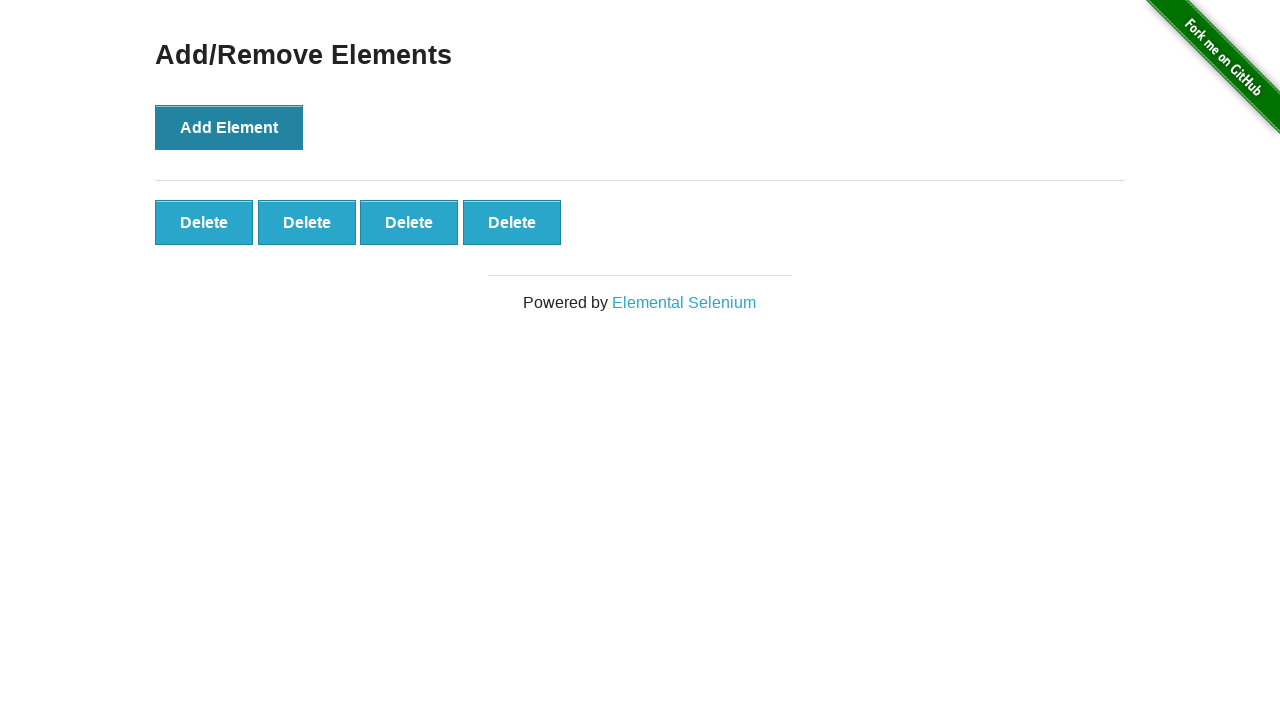

Clicked Add Element button (iteration 5/11) at (229, 127) on [onclick="addElement()"]
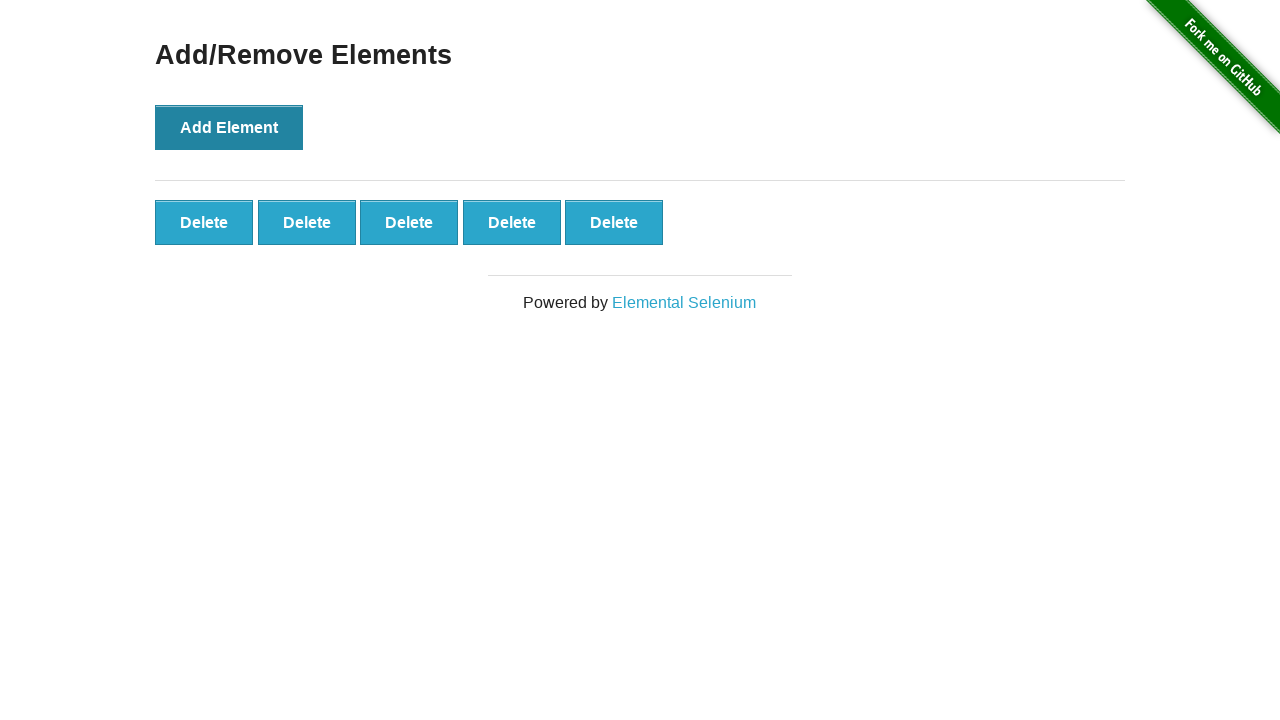

Clicked Add Element button (iteration 6/11) at (229, 127) on [onclick="addElement()"]
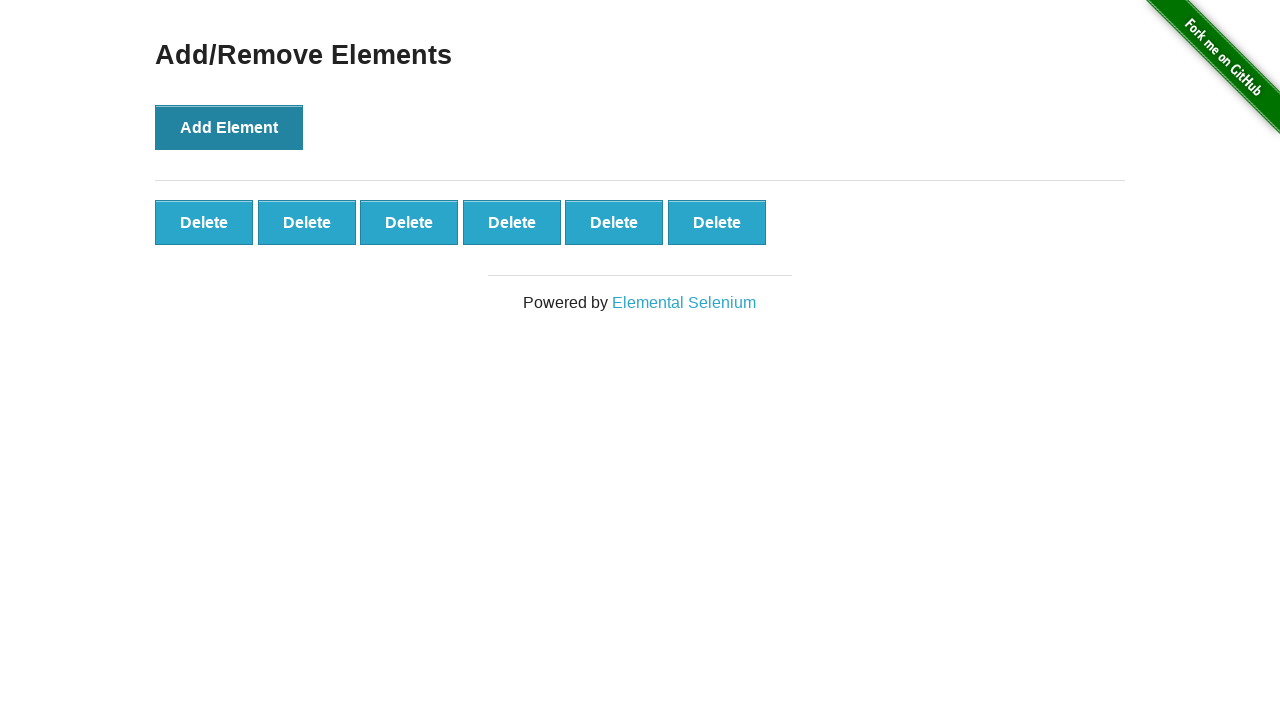

Clicked Add Element button (iteration 7/11) at (229, 127) on [onclick="addElement()"]
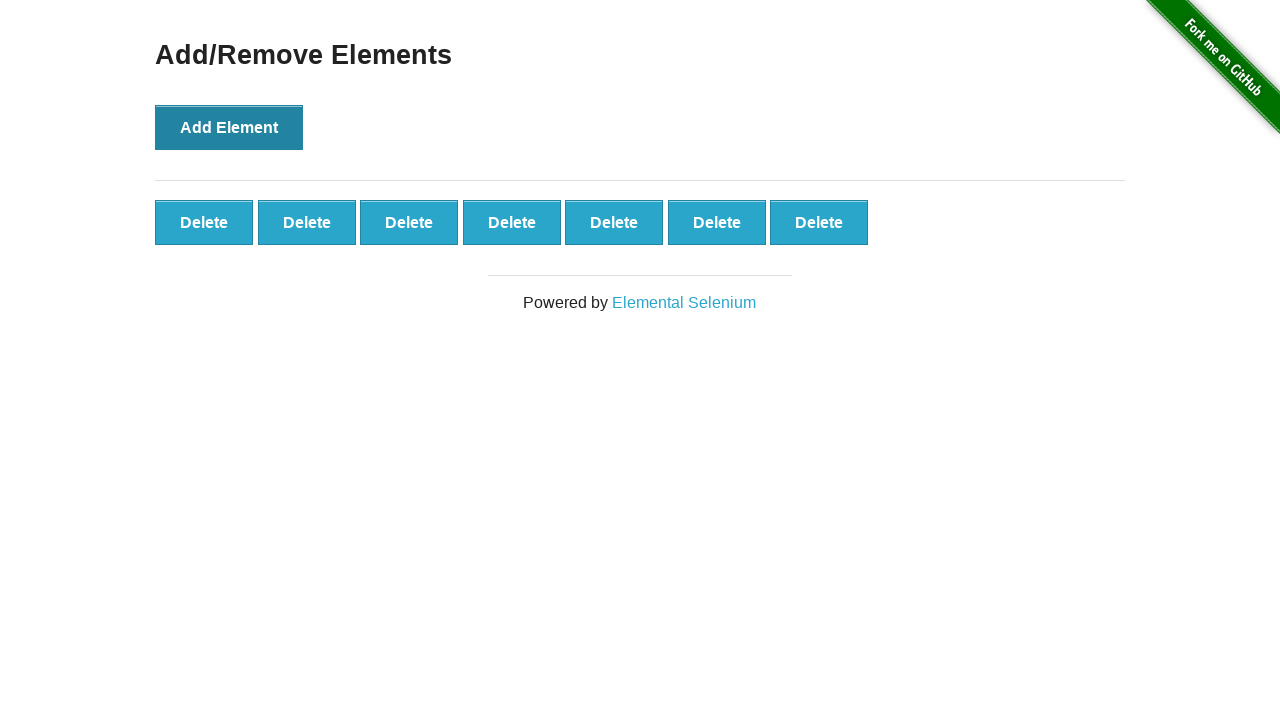

Clicked Add Element button (iteration 8/11) at (229, 127) on [onclick="addElement()"]
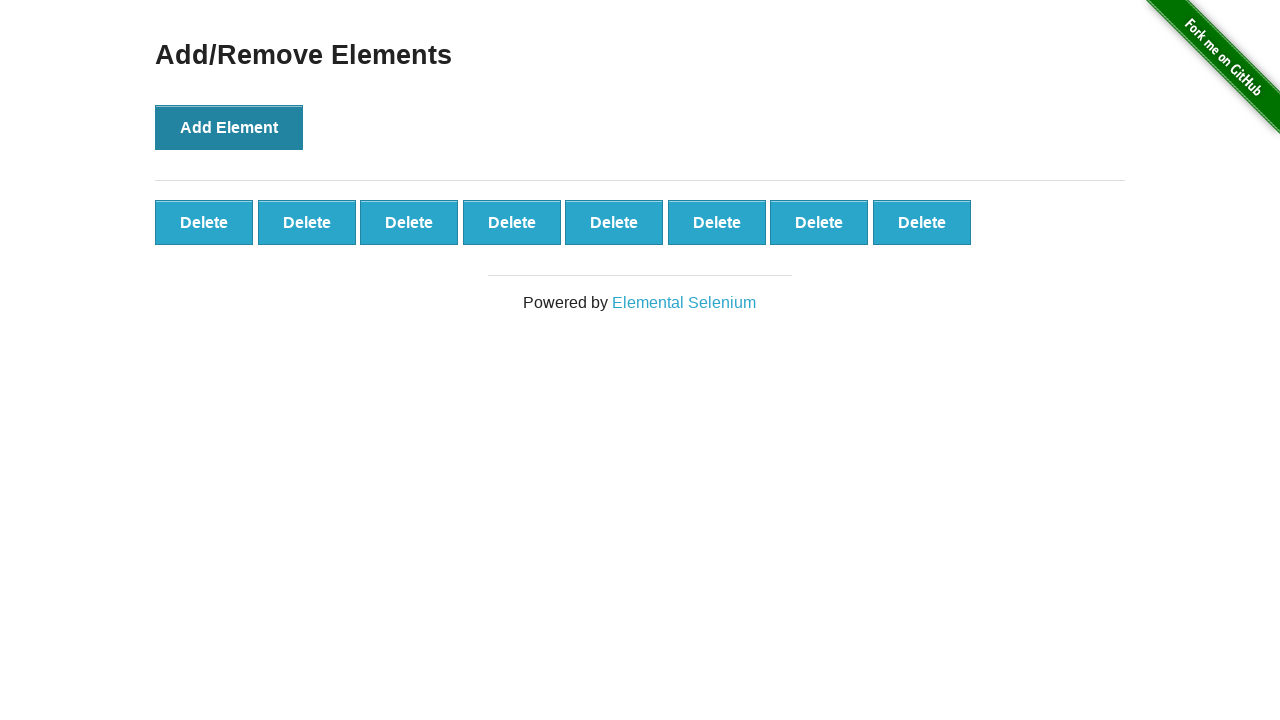

Clicked Add Element button (iteration 9/11) at (229, 127) on [onclick="addElement()"]
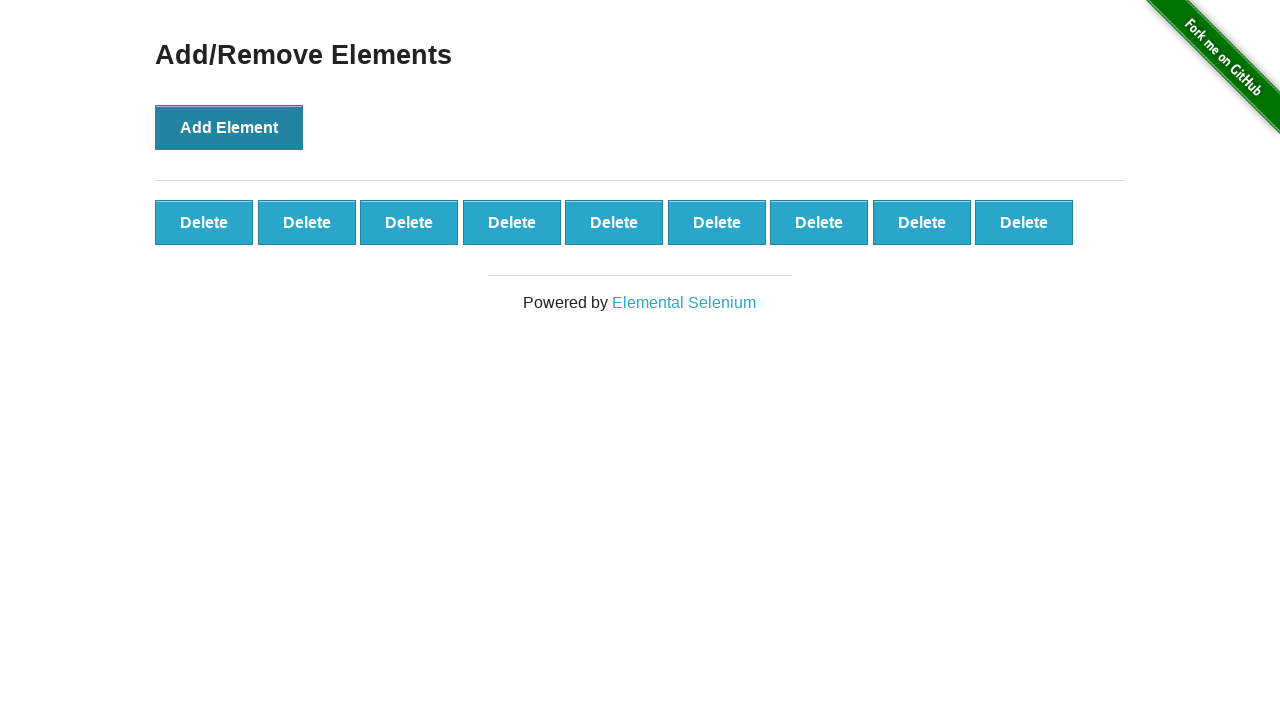

Clicked Add Element button (iteration 10/11) at (229, 127) on [onclick="addElement()"]
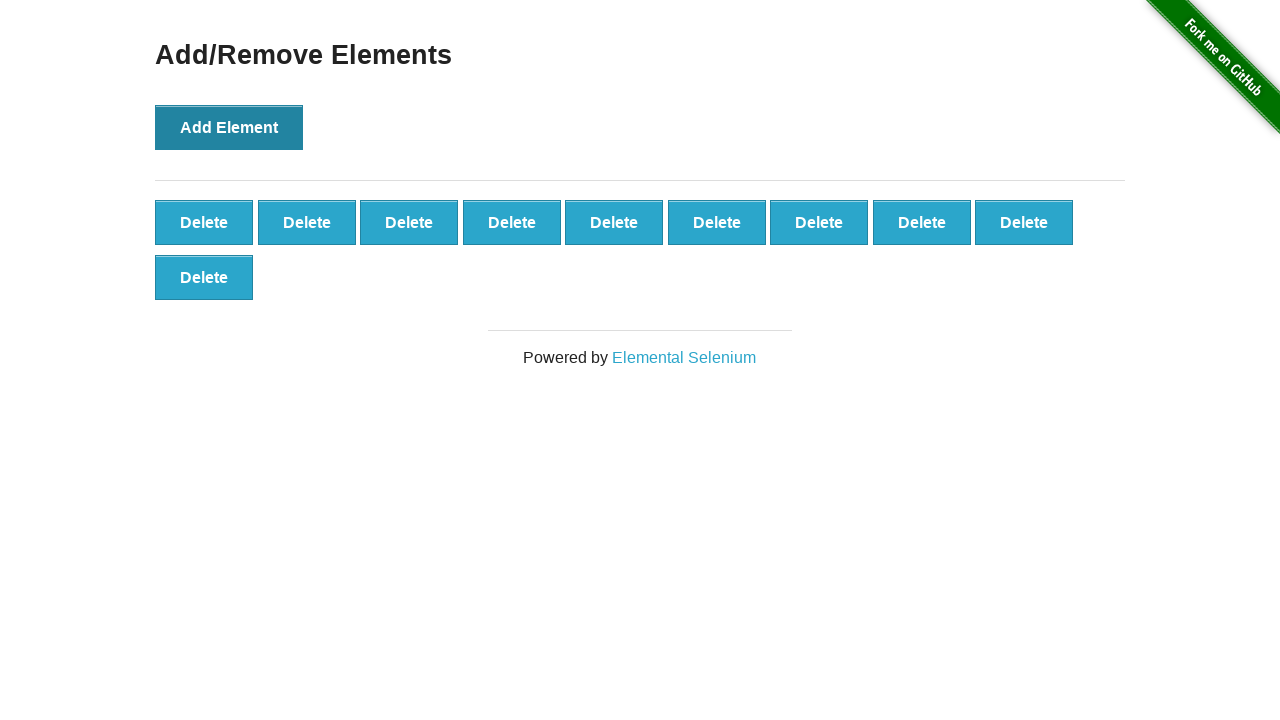

Clicked Add Element button (iteration 11/11) at (229, 127) on [onclick="addElement()"]
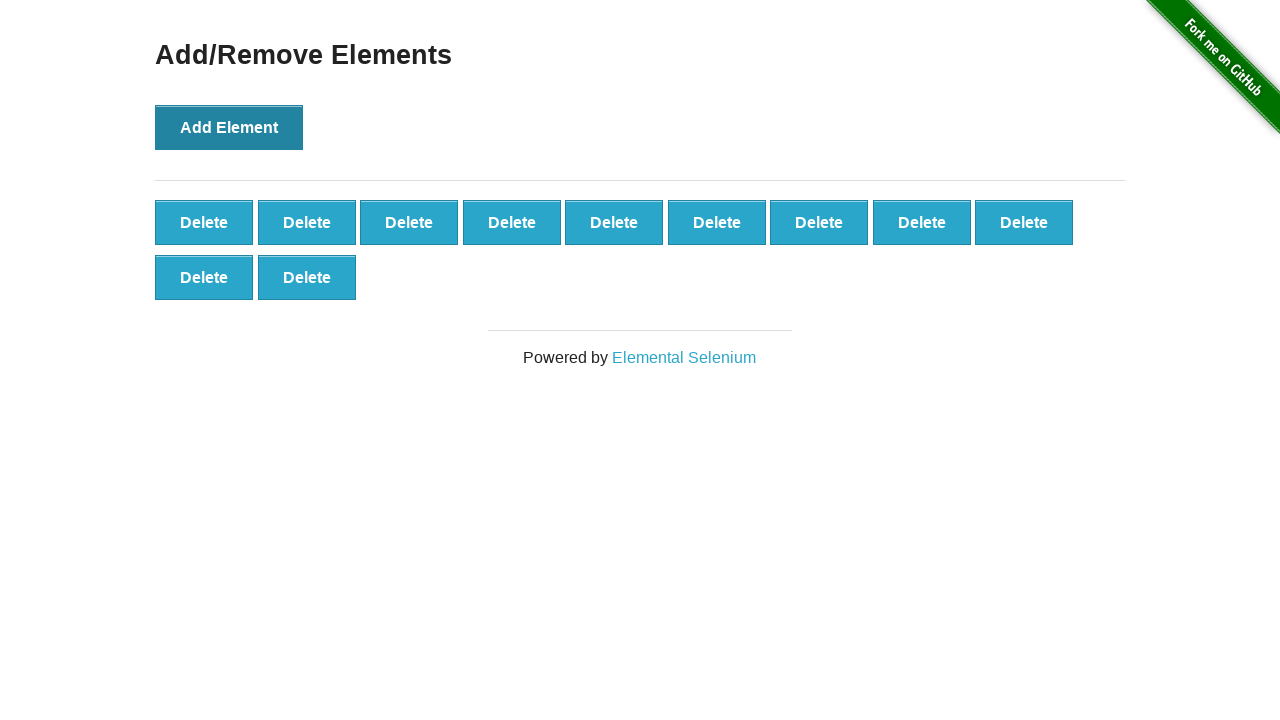

Verified 11 delete buttons are present
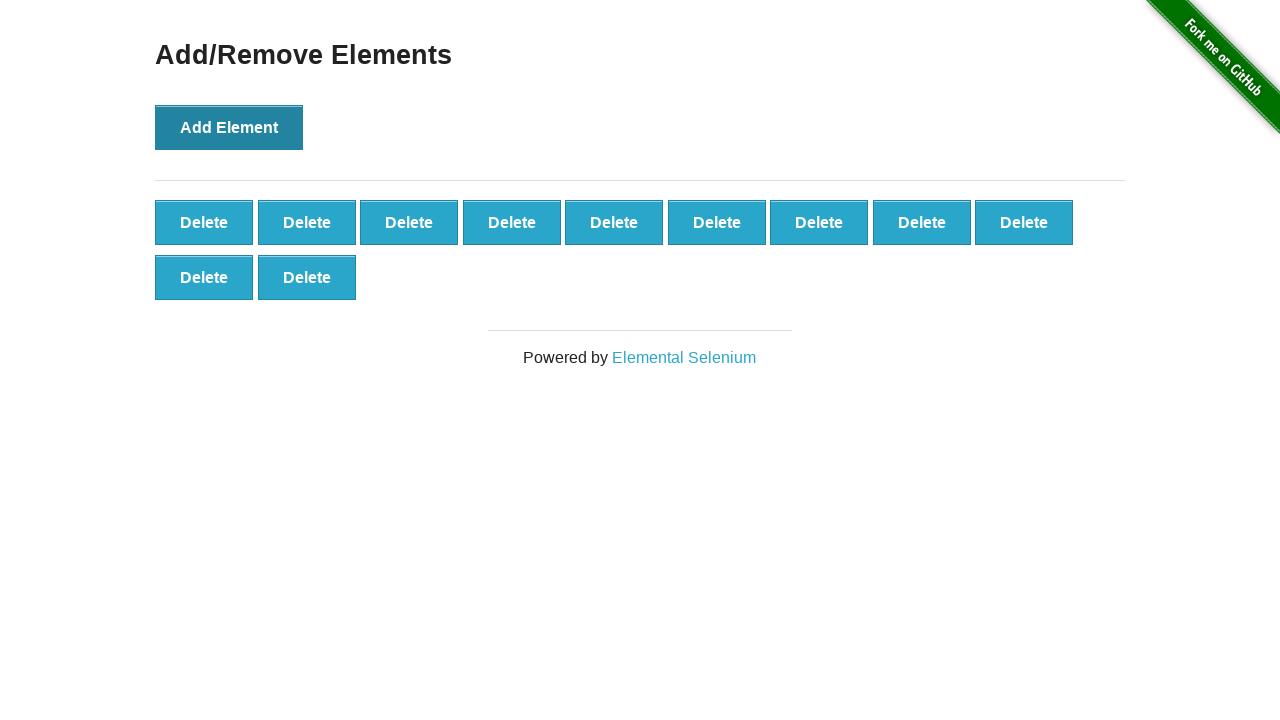

Clicked the last (11th) delete button at (307, 277) on [onclick="deleteElement()"] >> nth=10
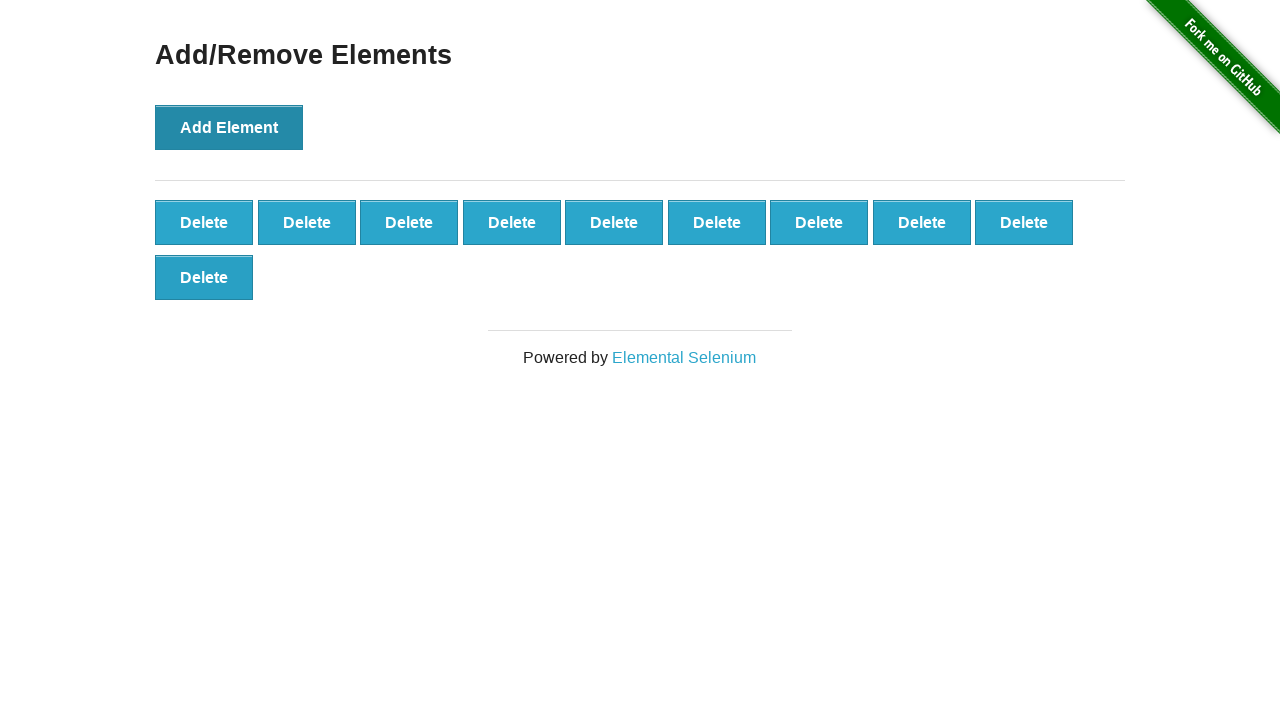

Verified 10 delete buttons remain after removing one
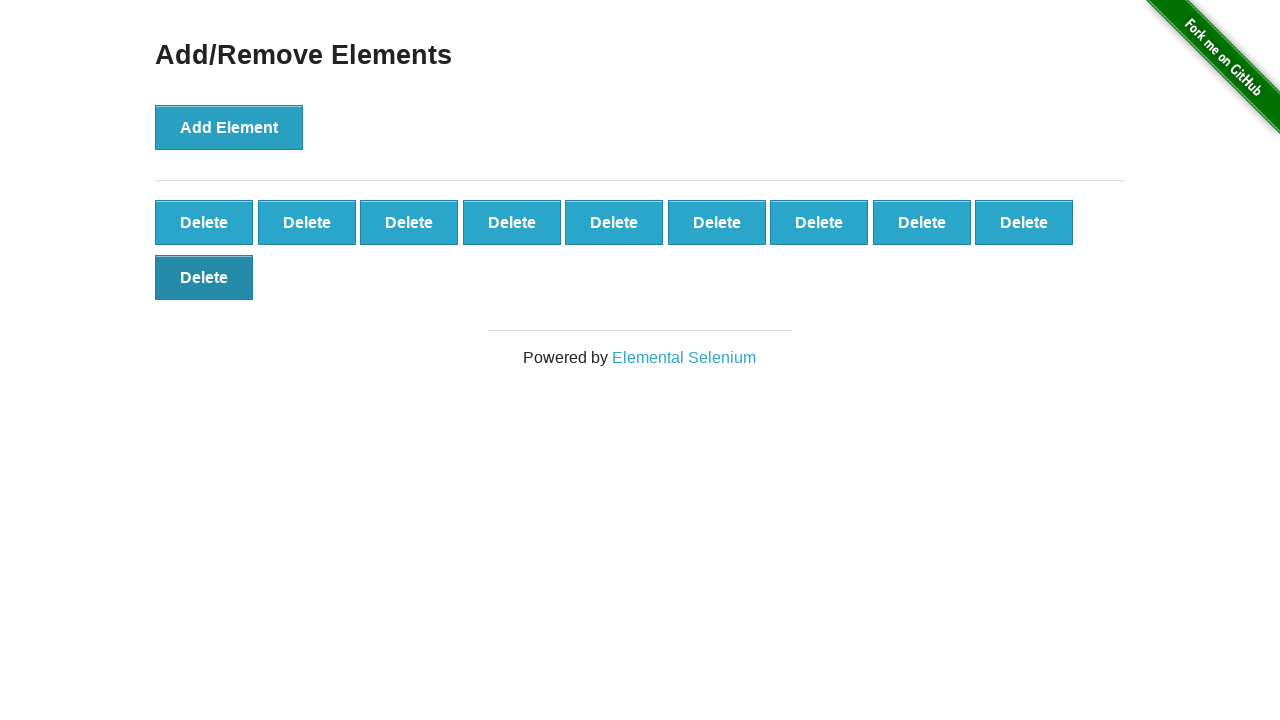

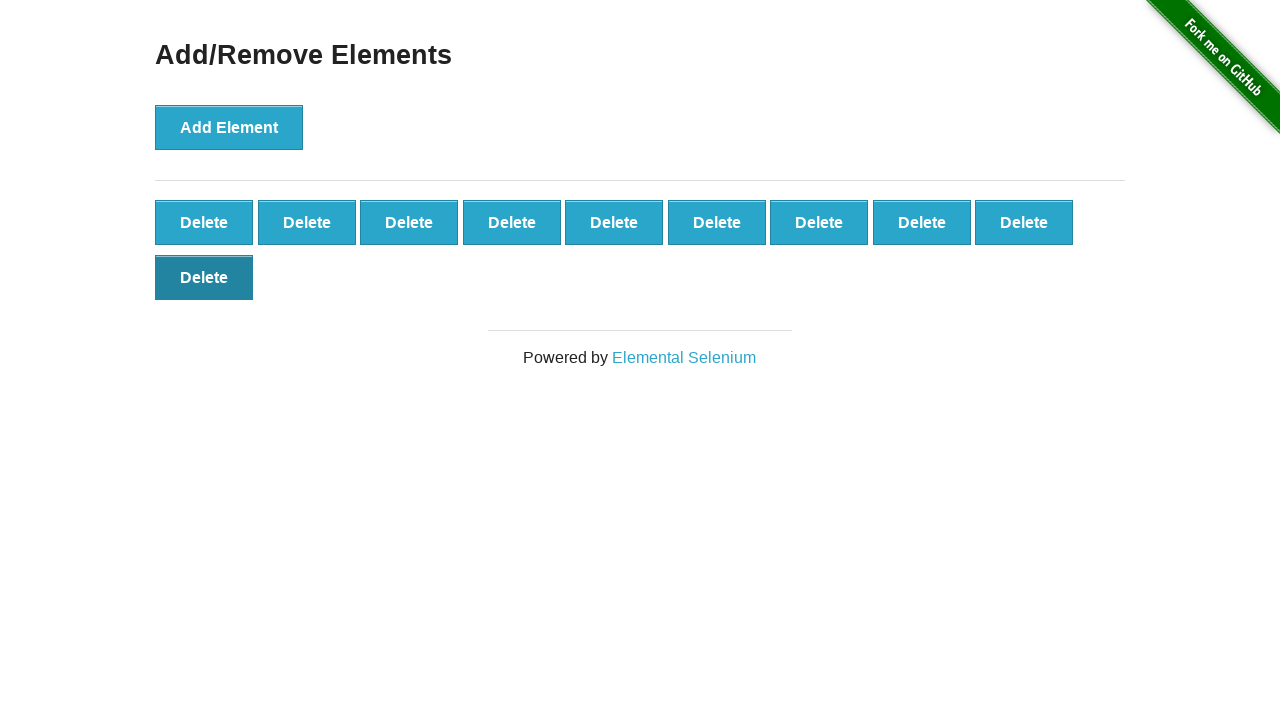